Tests dropdown selection functionality by navigating to the OrangeHRM free trial page and selecting "Brazil" from the country dropdown menu.

Starting URL: https://www.orangehrm.com/30-day-free-trial/

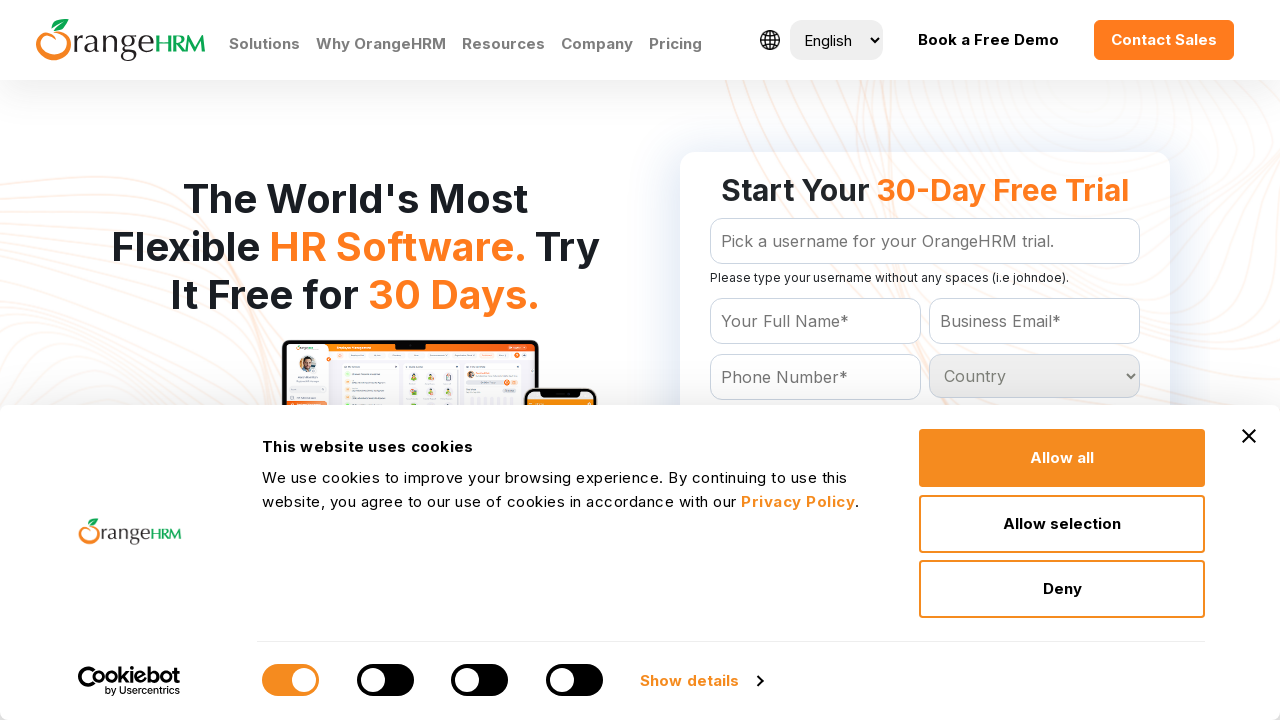

Country dropdown selector became visible
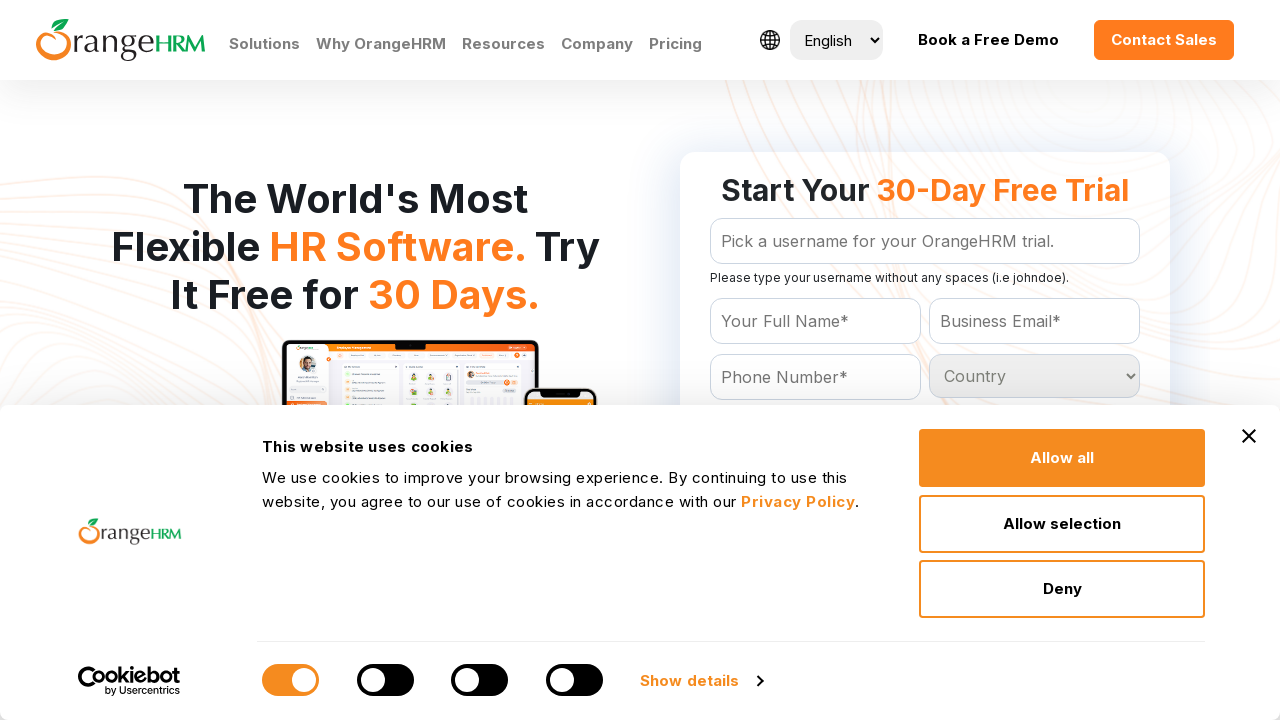

Selected 'Brazil' from the country dropdown menu on select#Form_getForm_Country
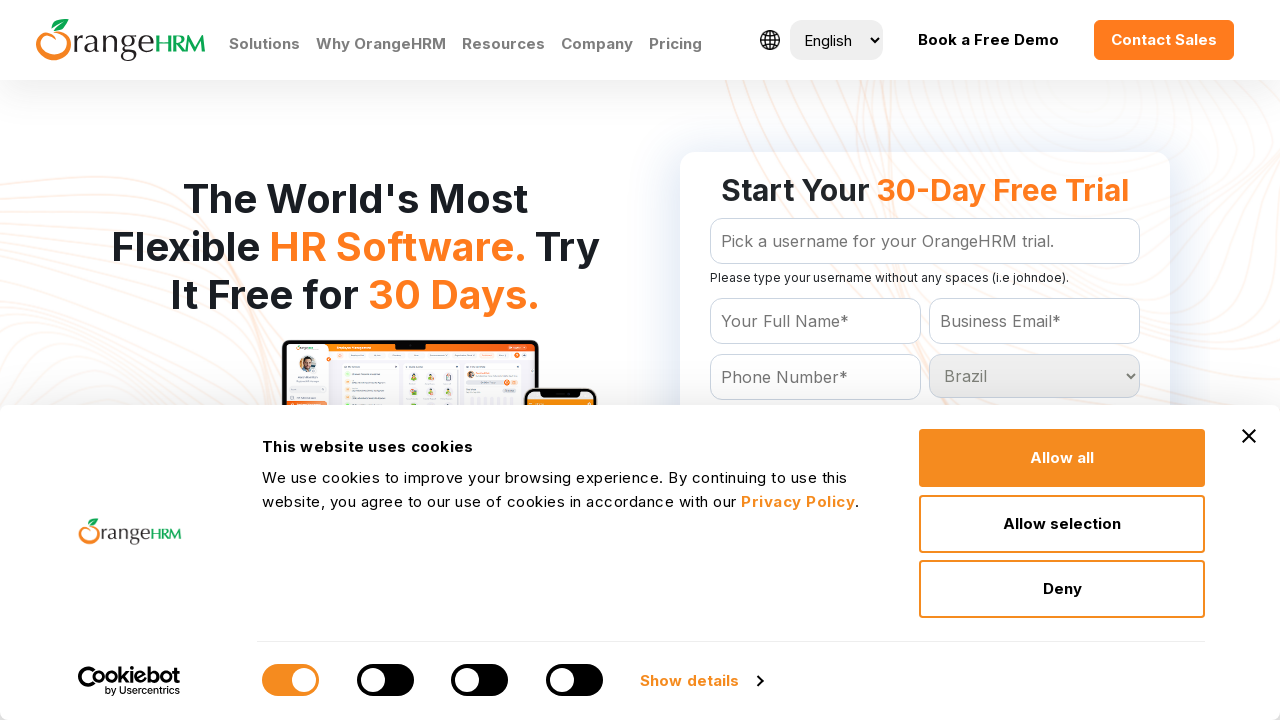

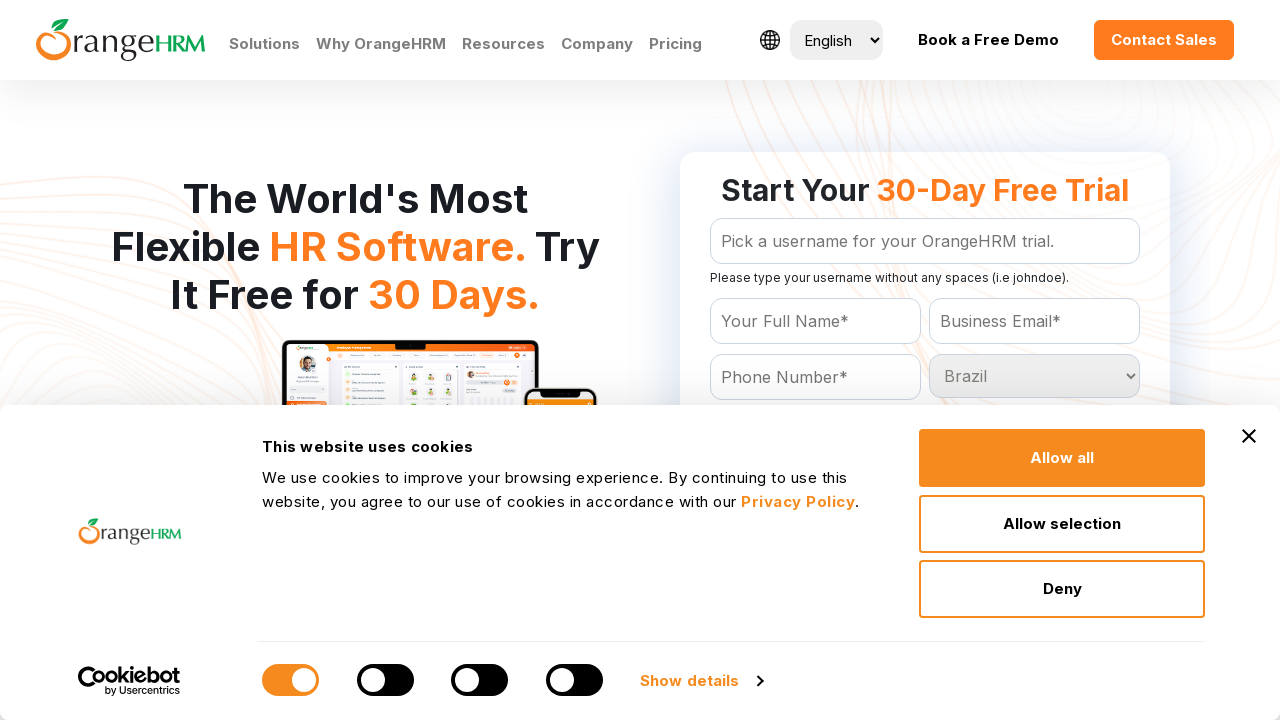